Tests entering 49 characters plus a question mark into the question field and clicking Next

Starting URL: https://shemsvcollege.github.io/Trivia/

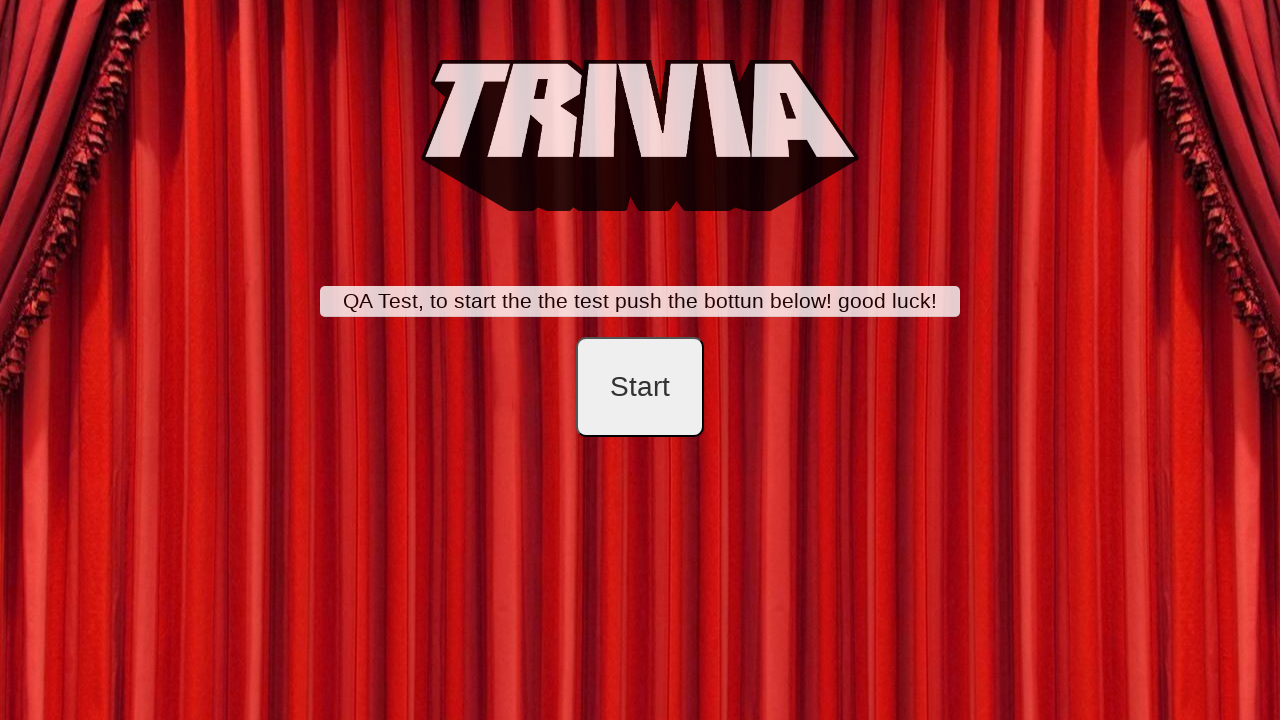

Clicked start button at (640, 387) on #startB
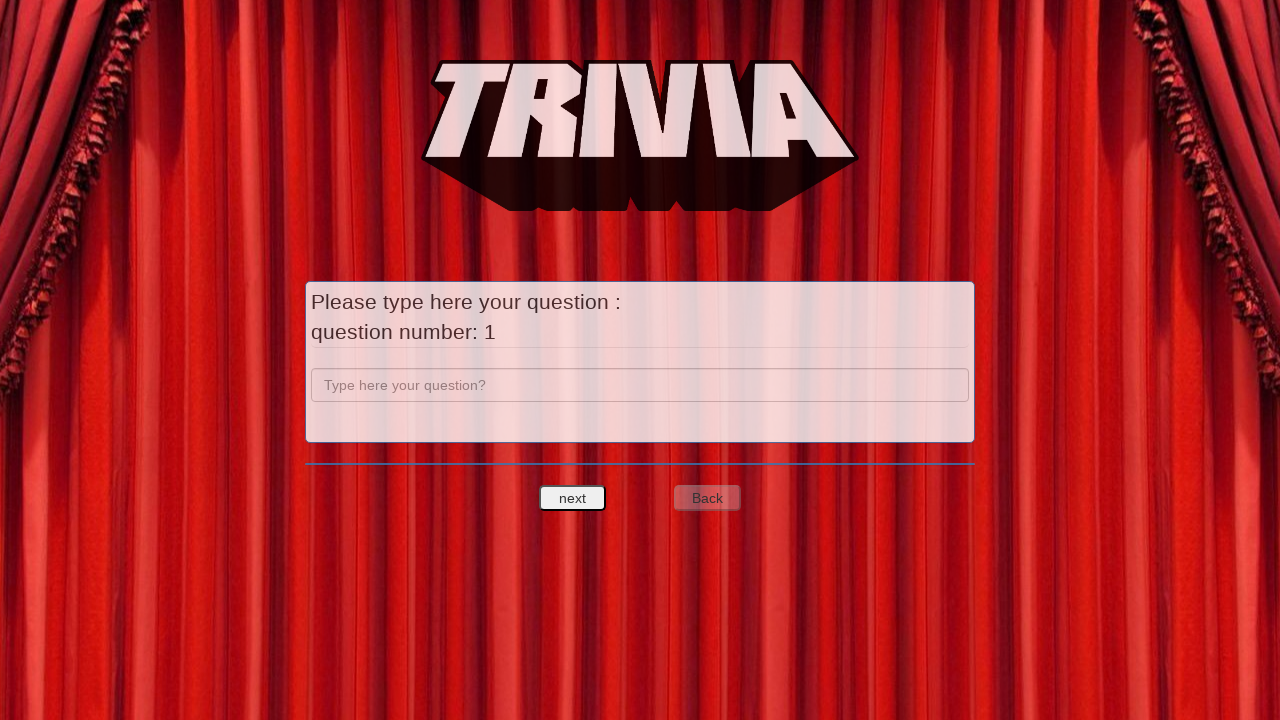

Entered 49 'a' characters plus '?' into question field on input[name='question']
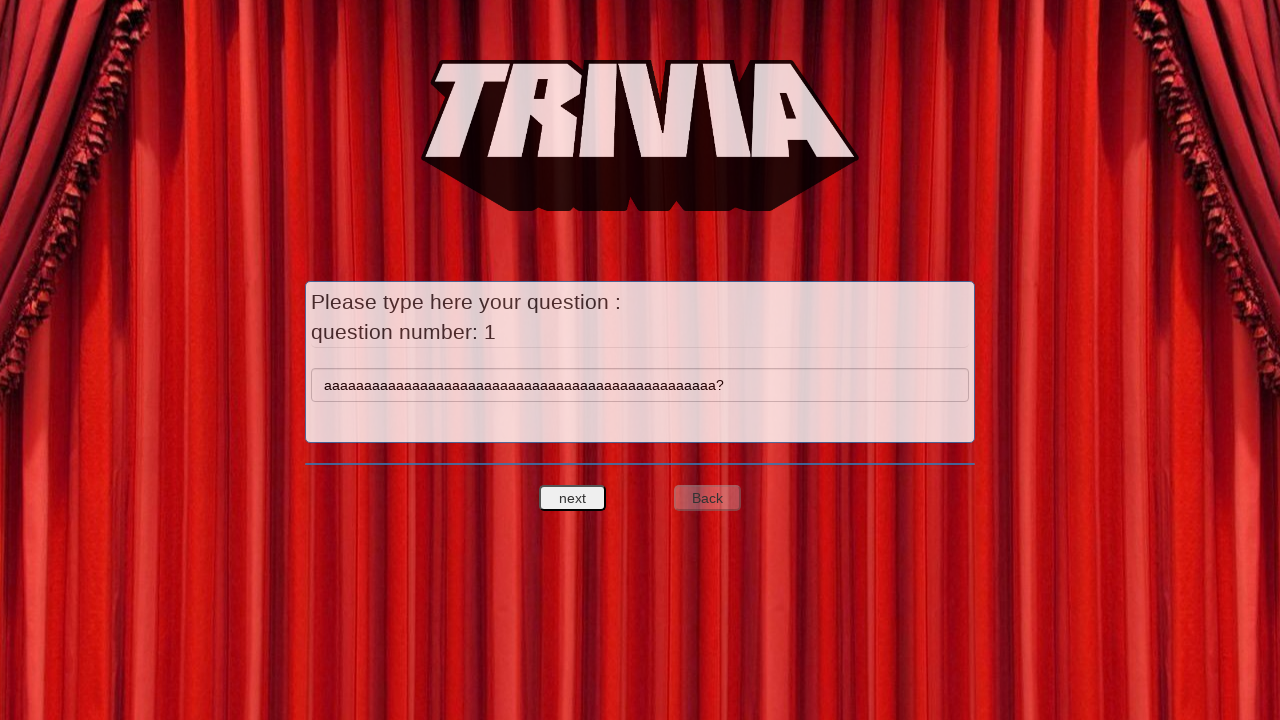

Clicked next question button at (573, 498) on #nextquest
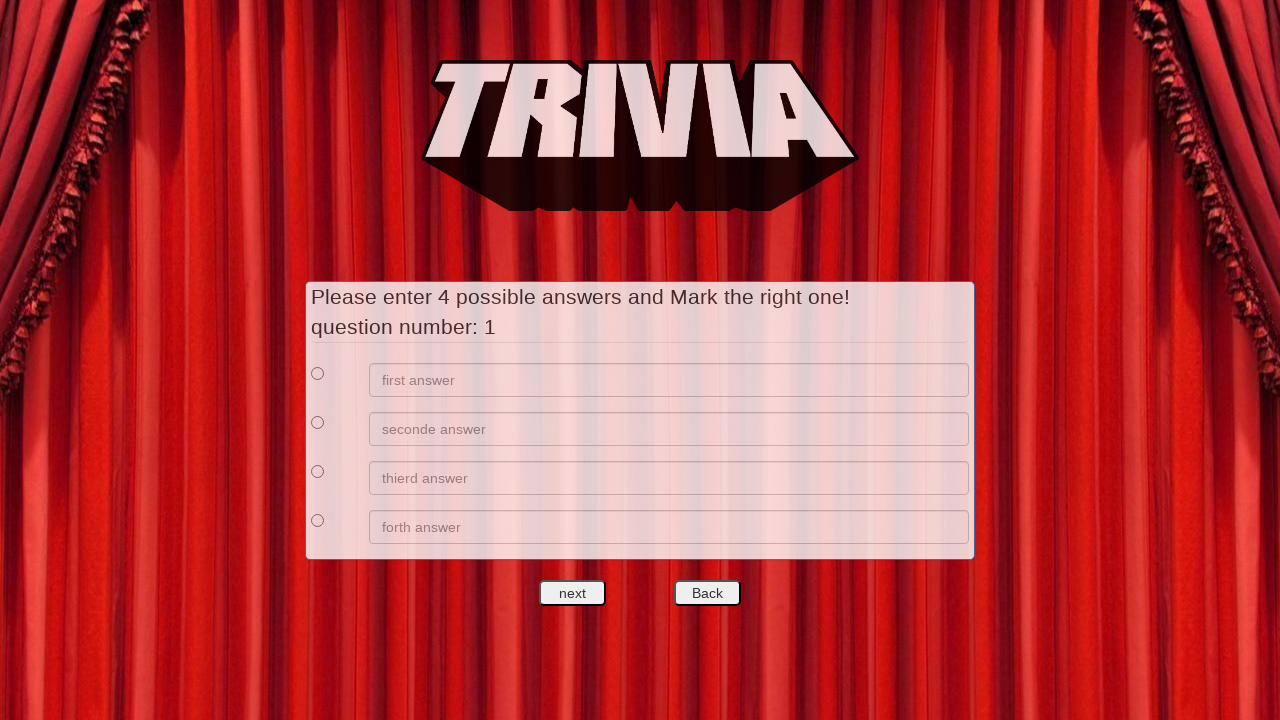

Verified answers section is displayed
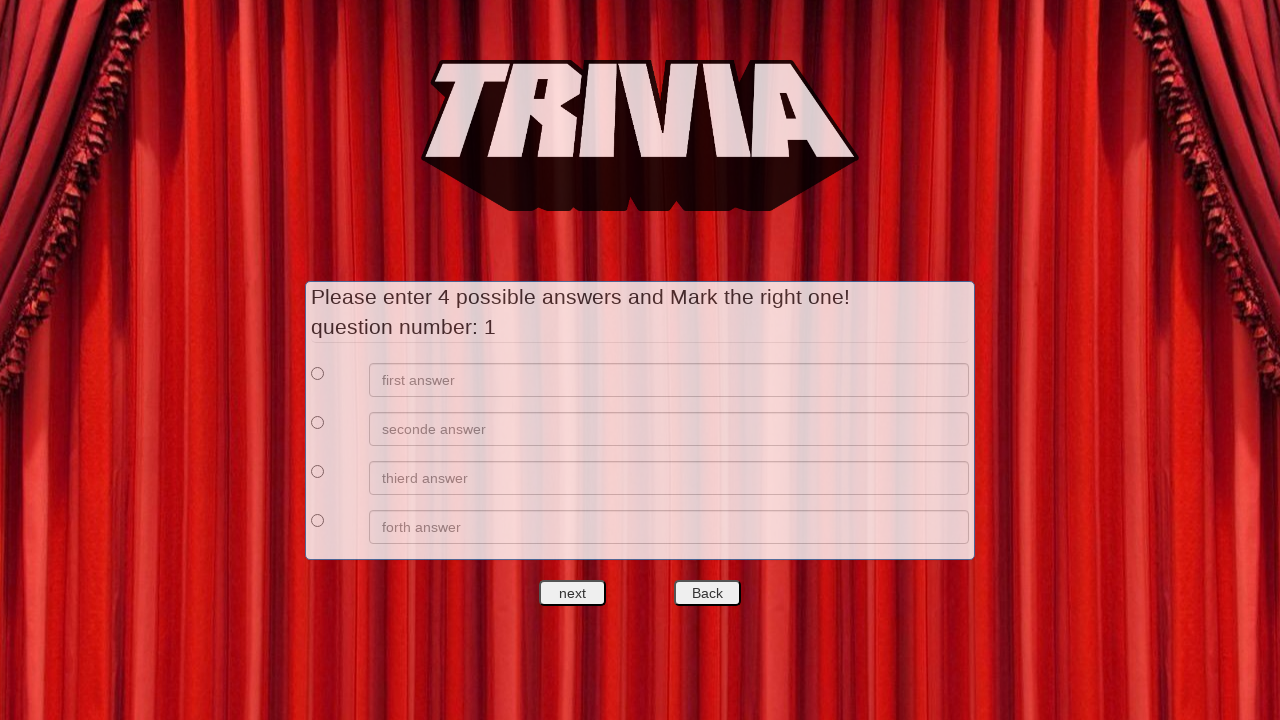

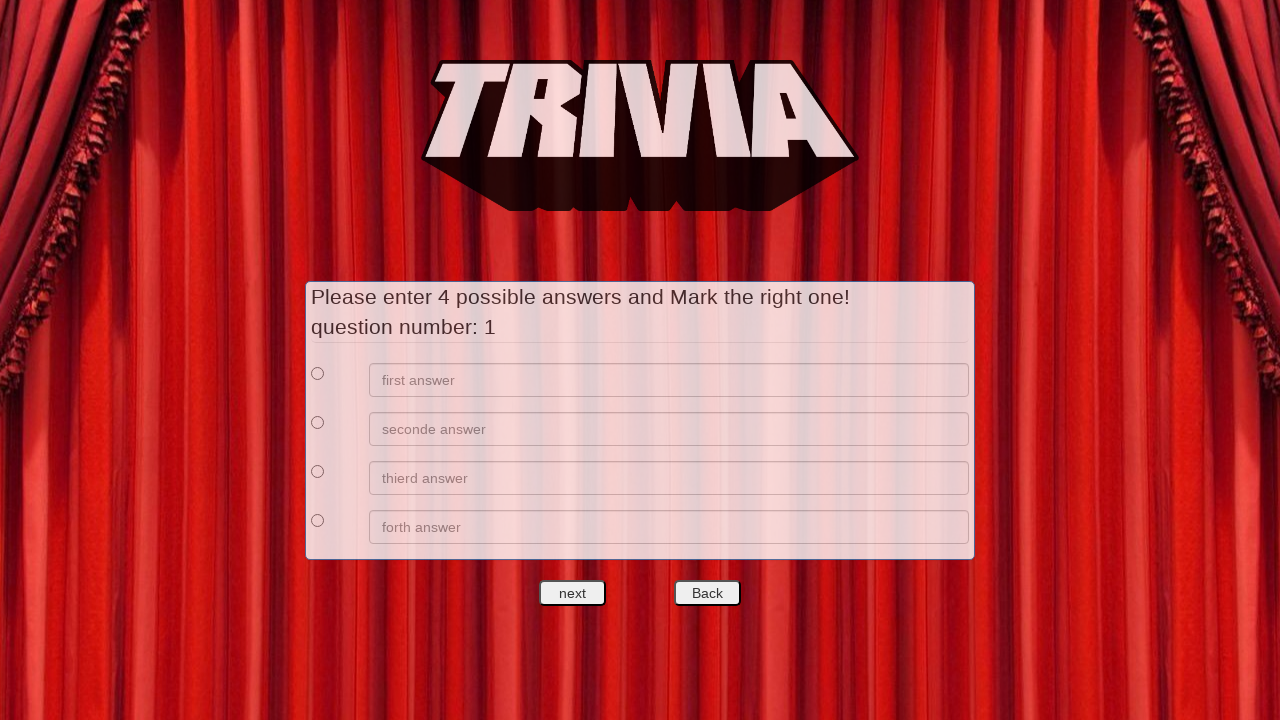